Tests clicking a blue button with dynamic class attributes three times and accepting the resulting alert dialogs on the UI Testing Playground class attribute page

Starting URL: http://uitestingplayground.com/classattr

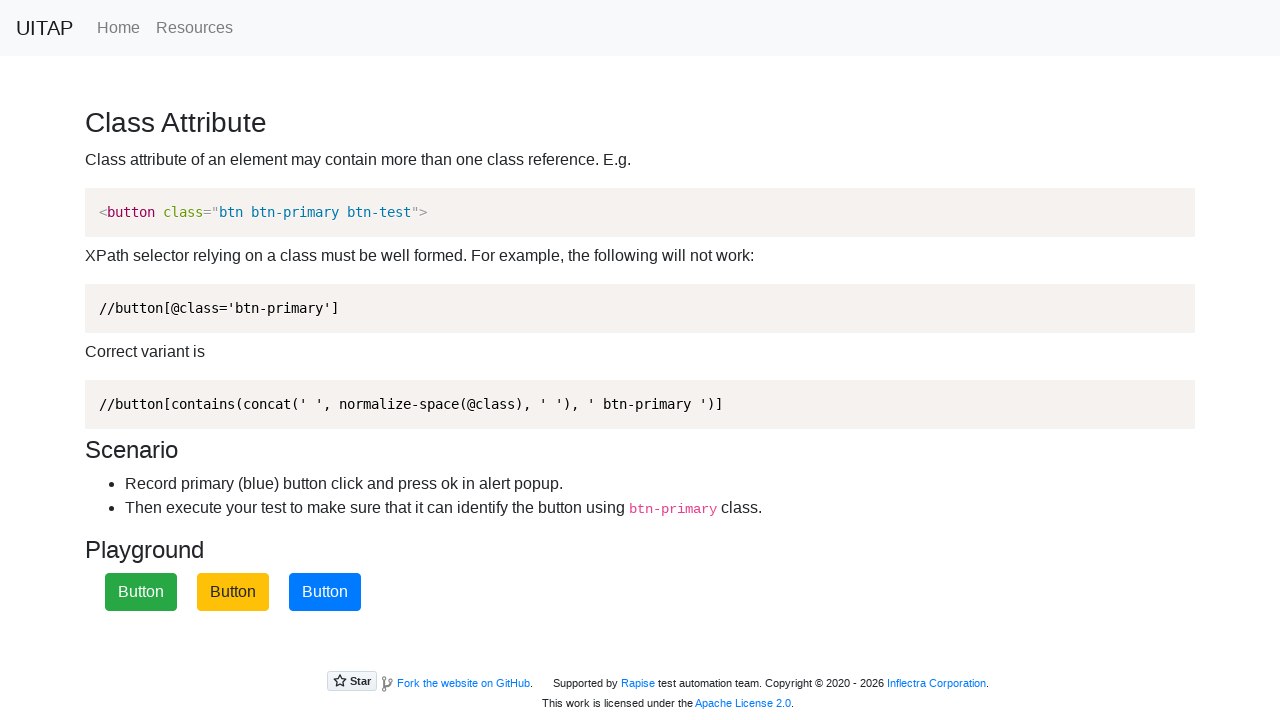

Navigated to UI Testing Playground class attribute page
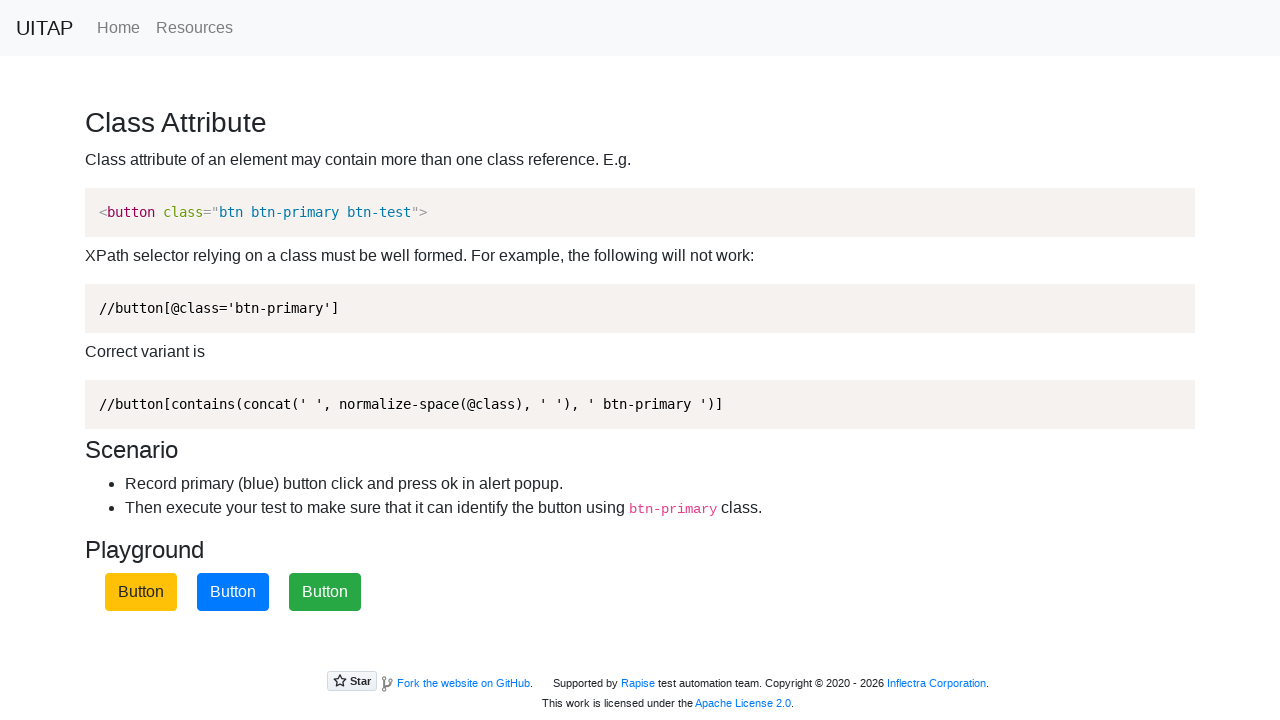

Clicked the blue primary button at (233, 592) on xpath=//button[contains(concat(' ', normalize-space(@class), ' '), 'btn-primary 
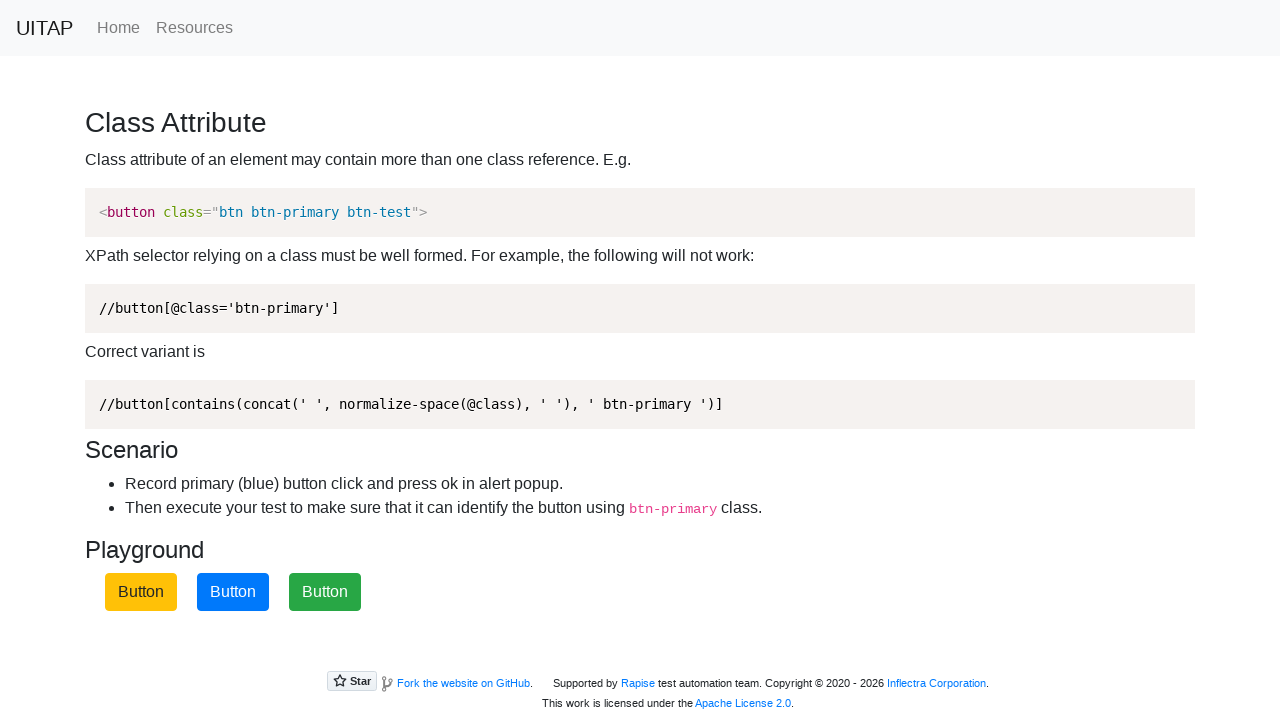

Alert dialog accepted
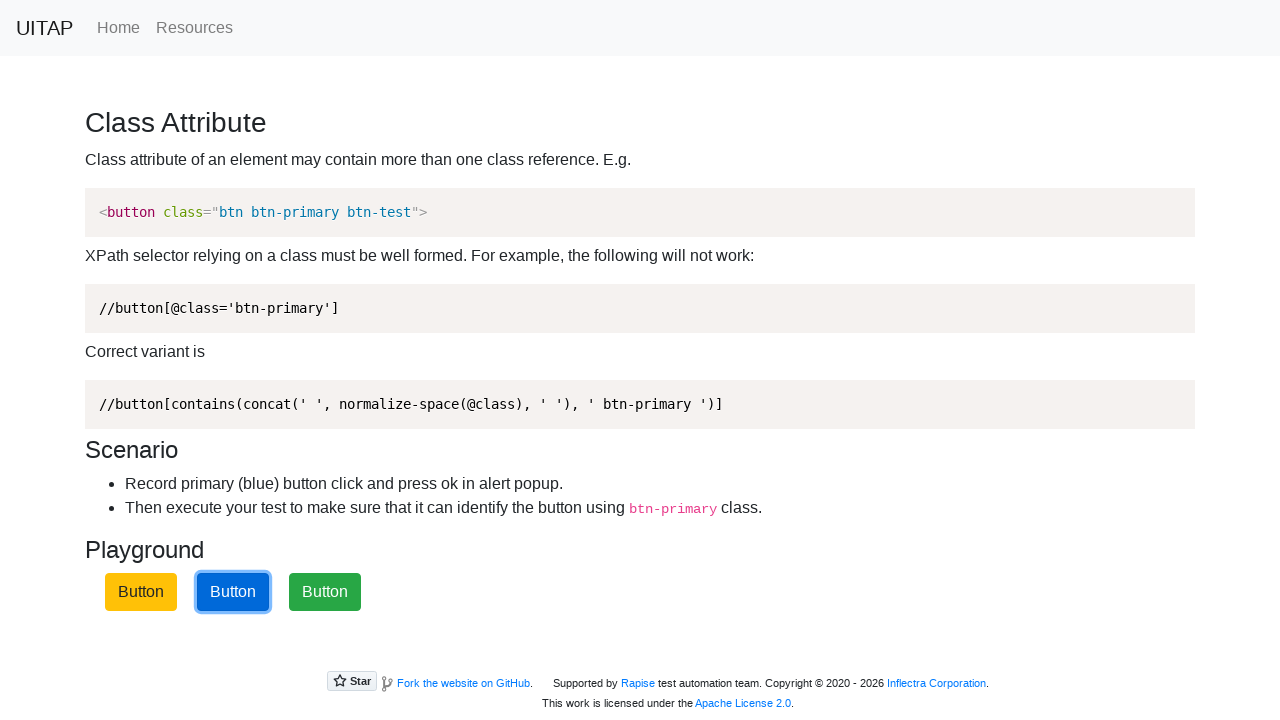

Waited 500ms after alert acceptance
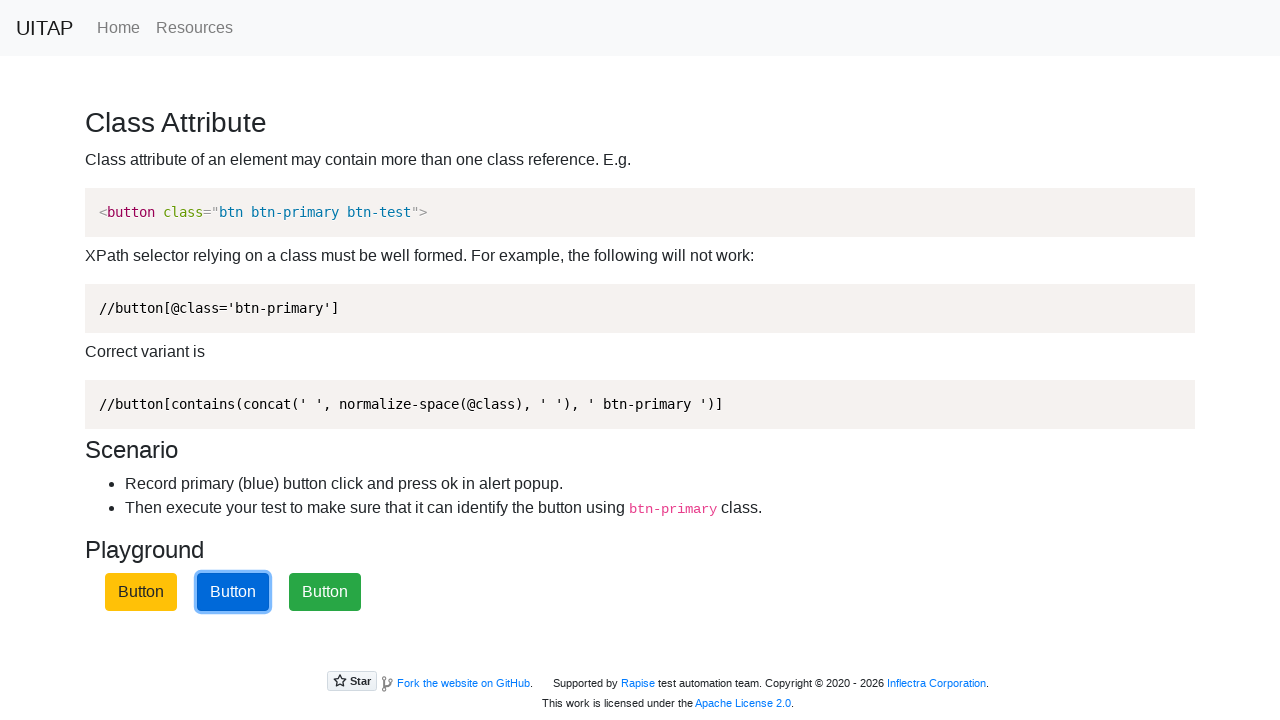

Clicked the blue primary button at (233, 592) on xpath=//button[contains(concat(' ', normalize-space(@class), ' '), 'btn-primary 
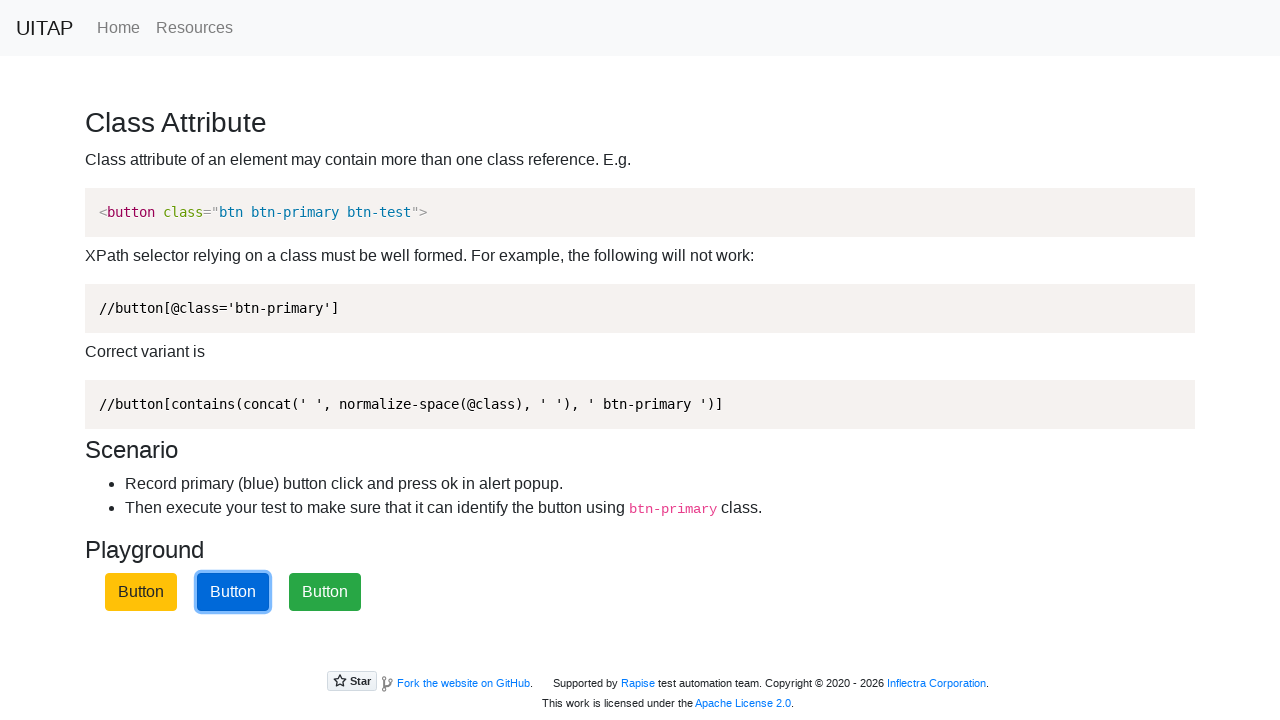

Alert dialog accepted
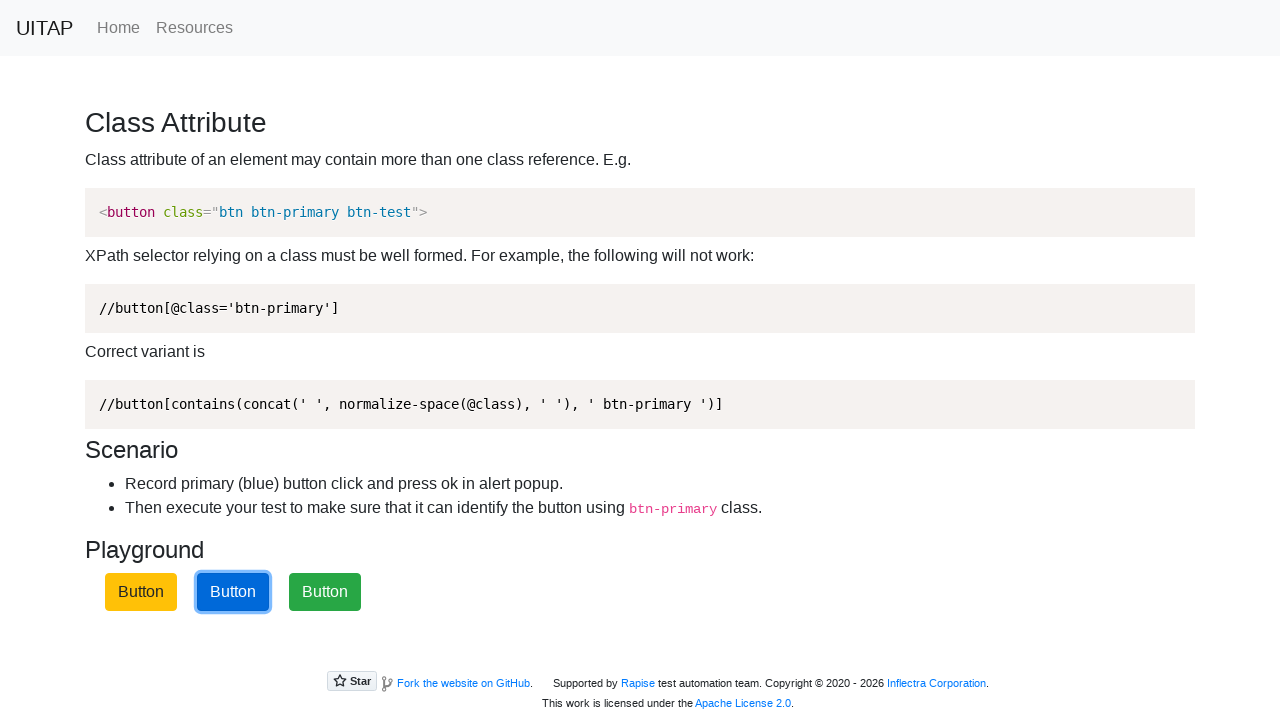

Waited 500ms after alert acceptance
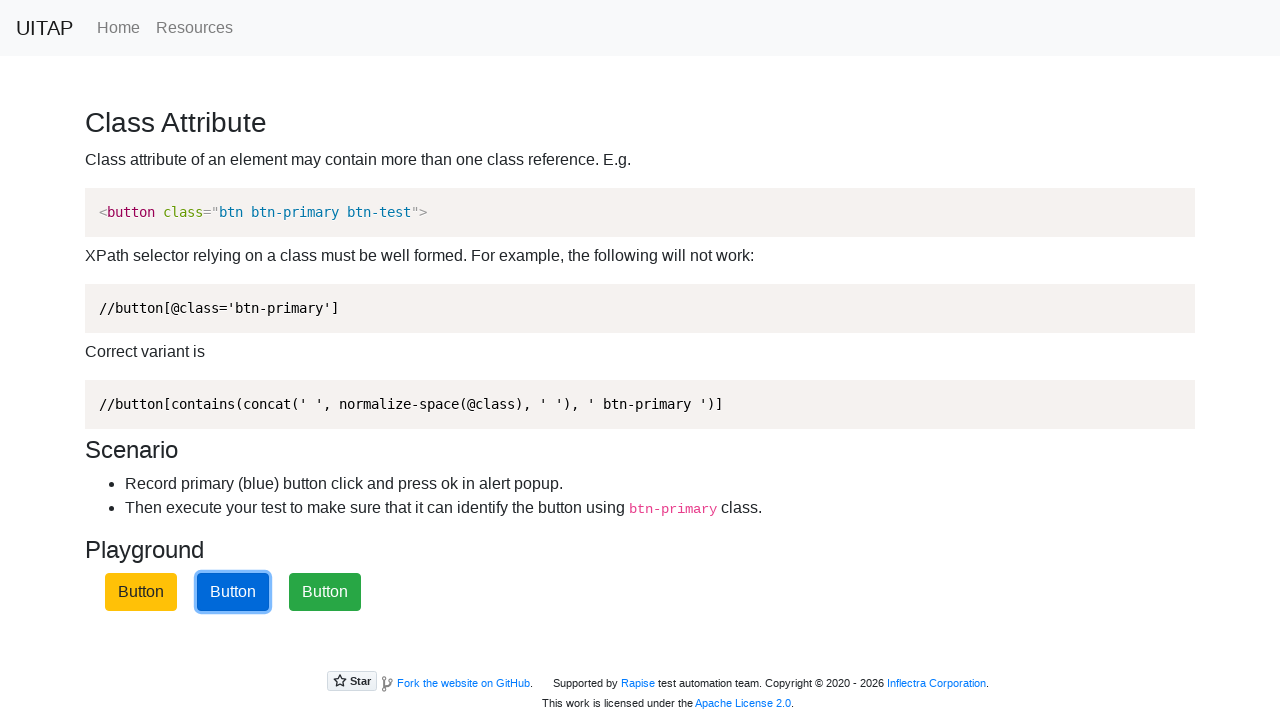

Clicked the blue primary button at (233, 592) on xpath=//button[contains(concat(' ', normalize-space(@class), ' '), 'btn-primary 
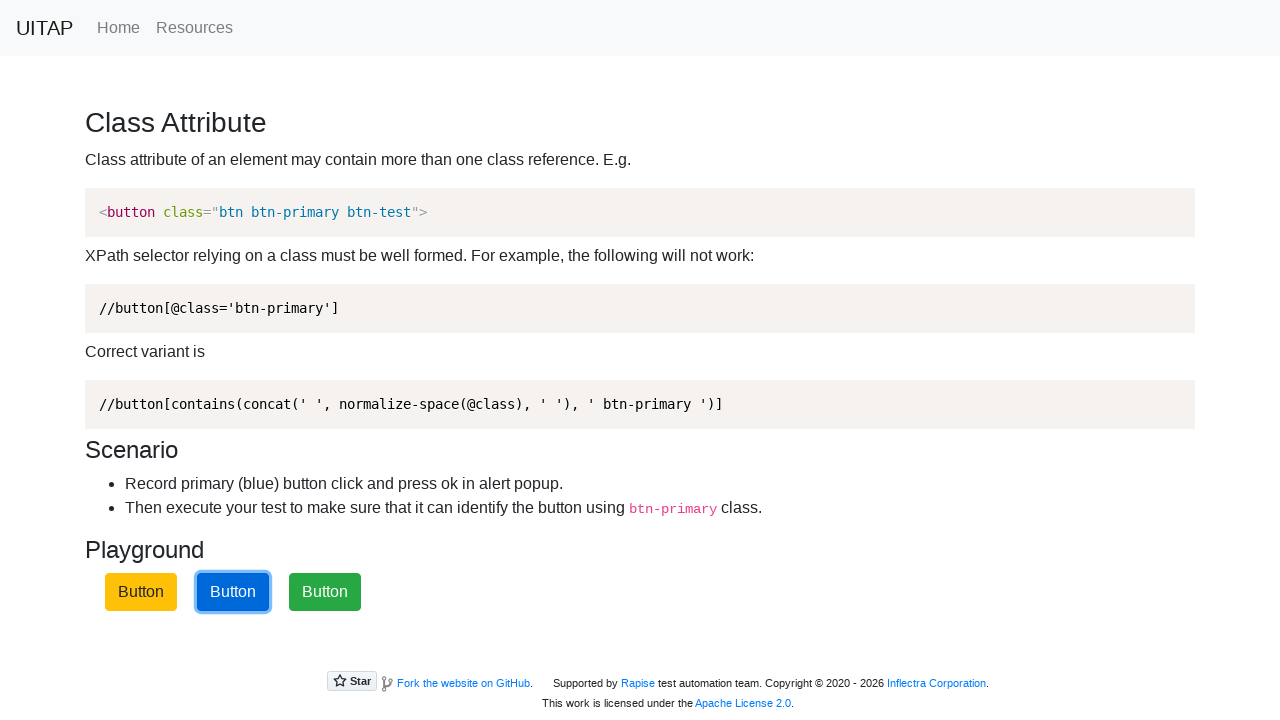

Alert dialog accepted
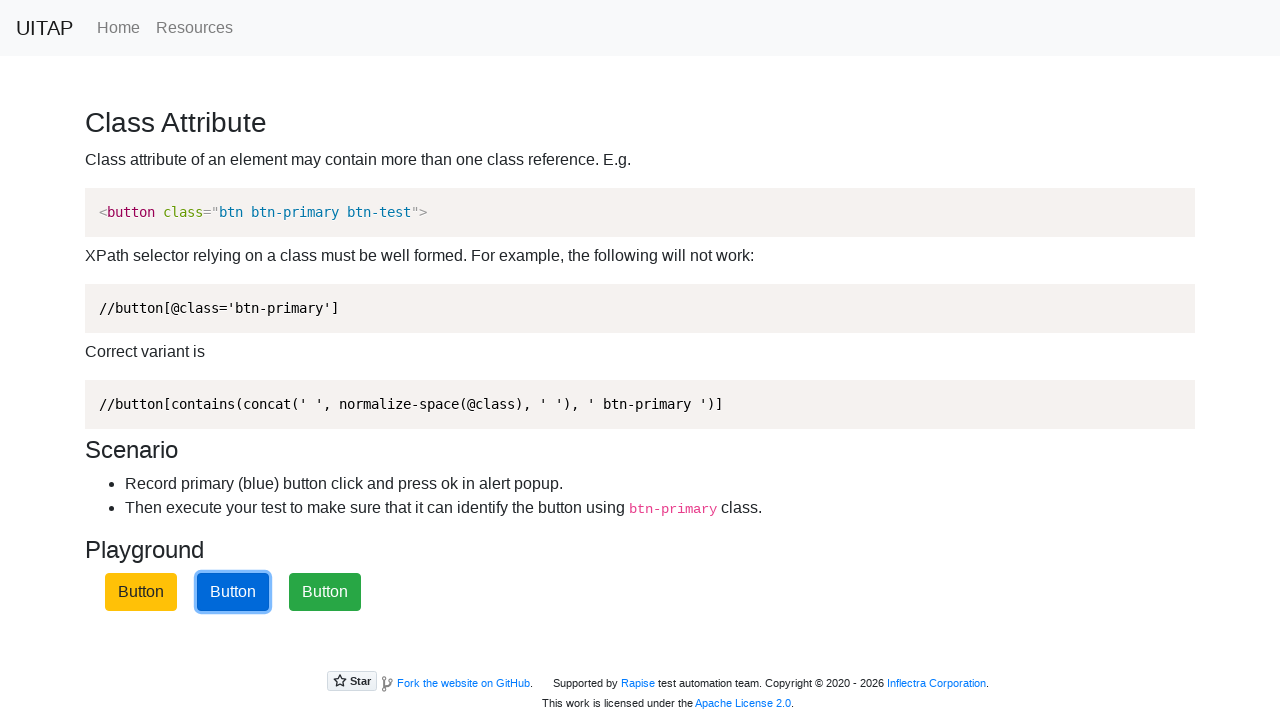

Waited 500ms after alert acceptance
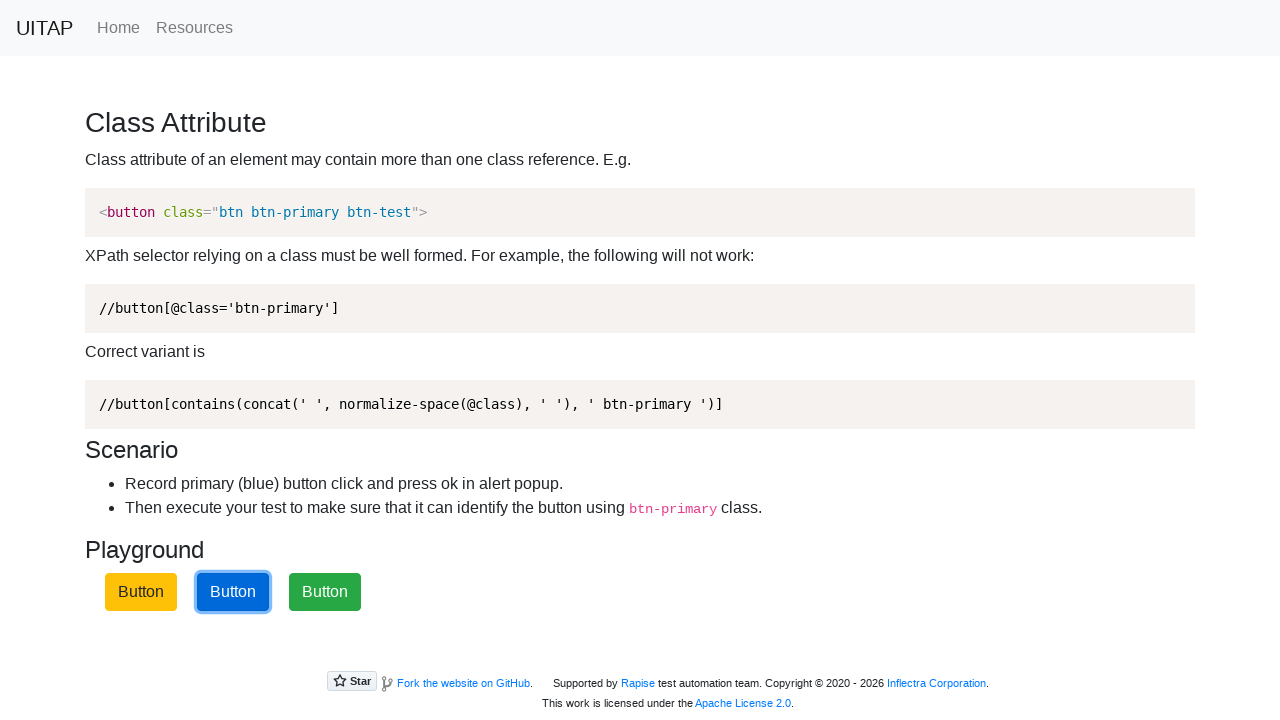

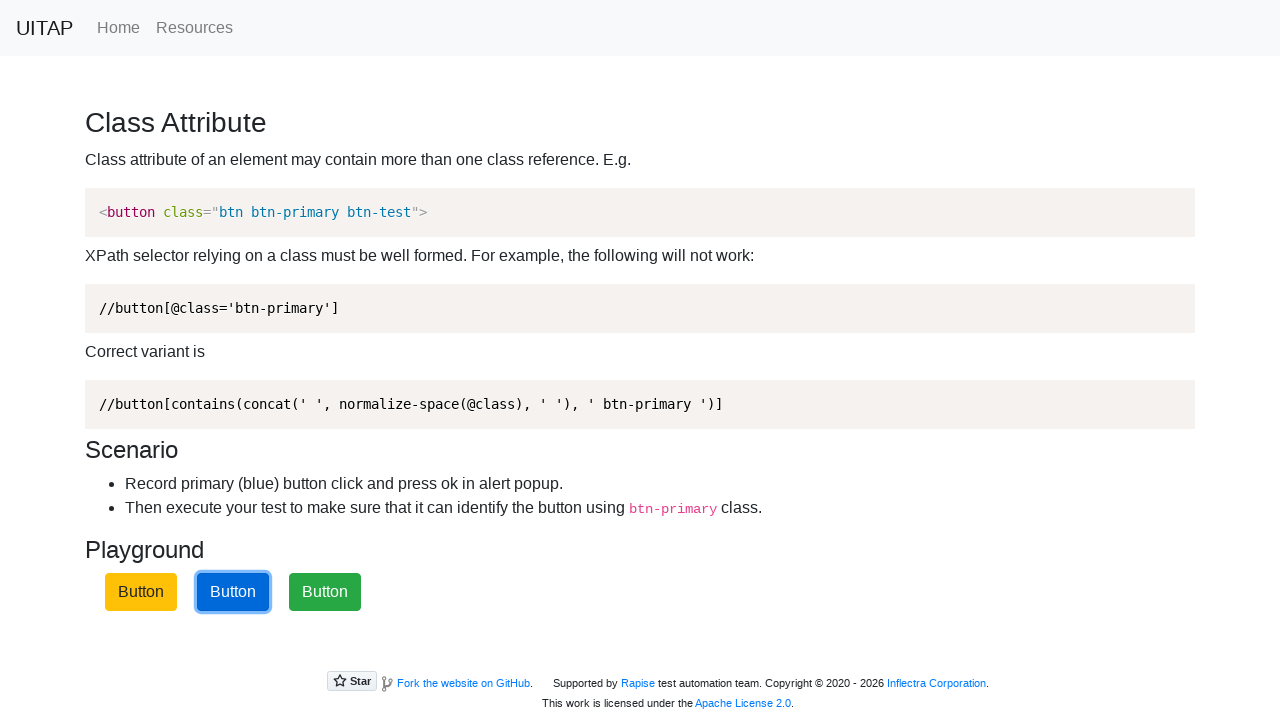